Tests drag and drop functionality by dragging element A to element B's position

Starting URL: http://the-internet.herokuapp.com/drag_and_drop

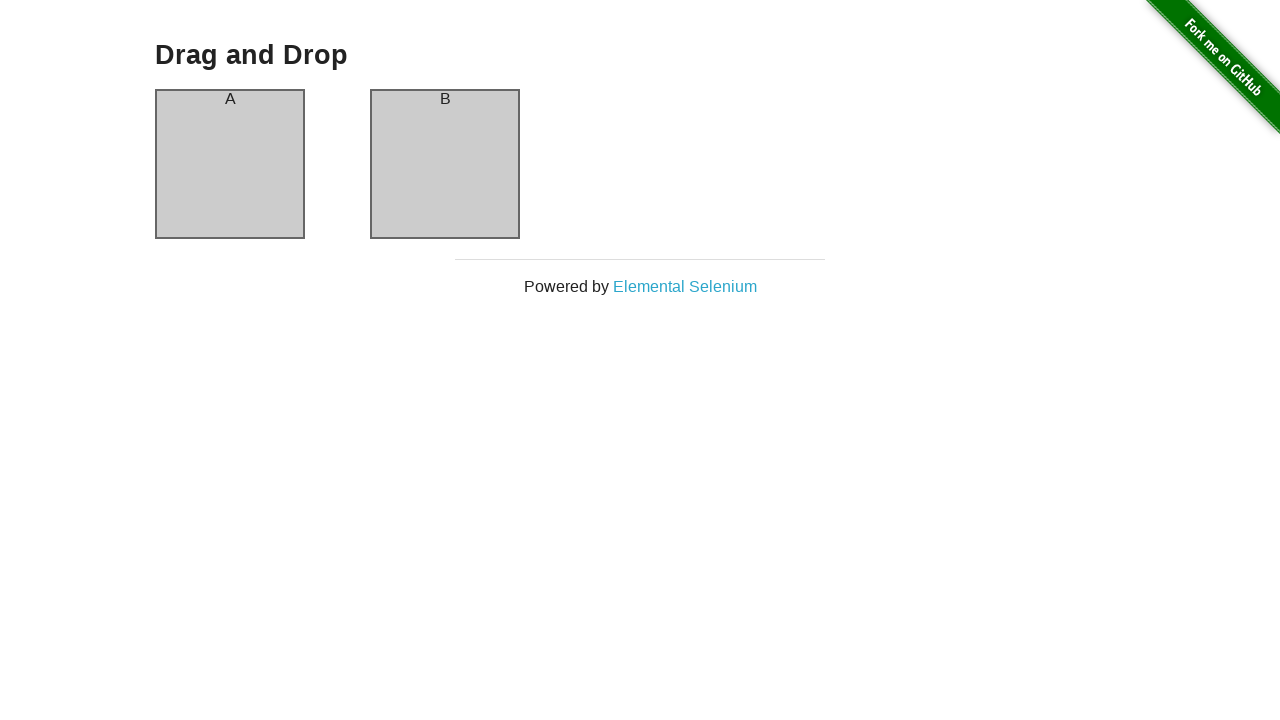

Dragged element A to element B's position at (445, 164)
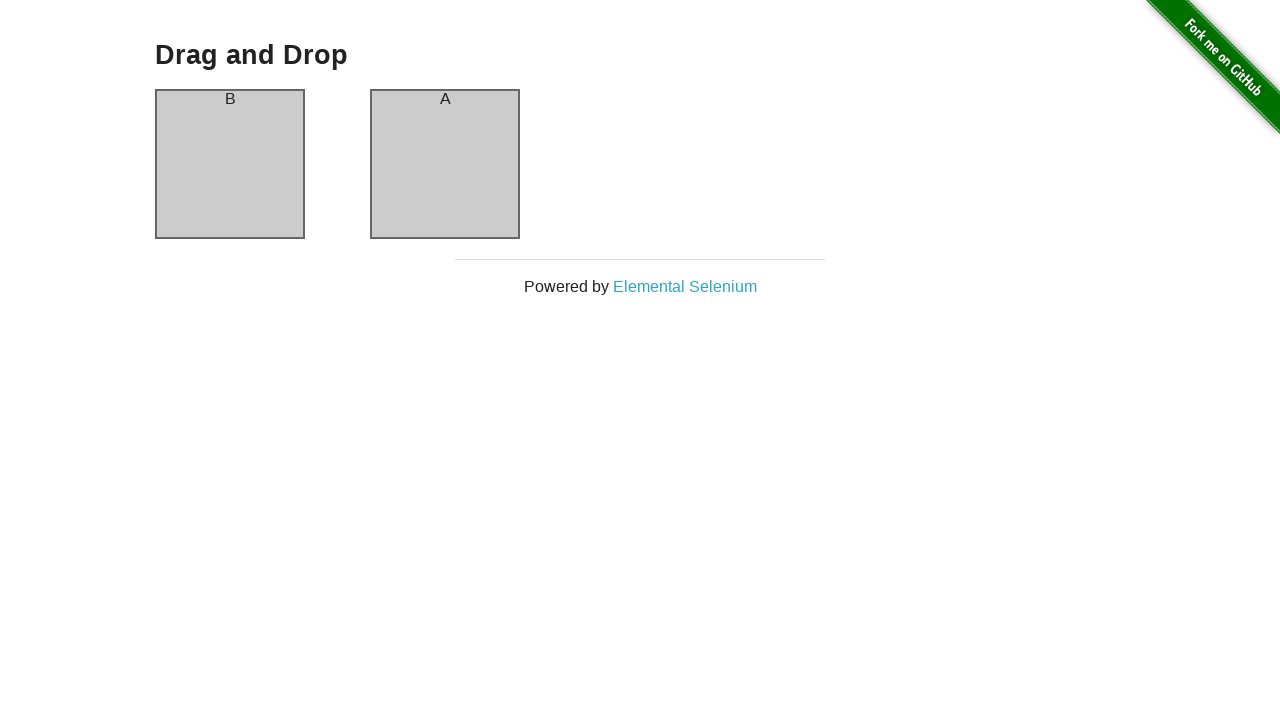

Verified element A successfully moved to column B position
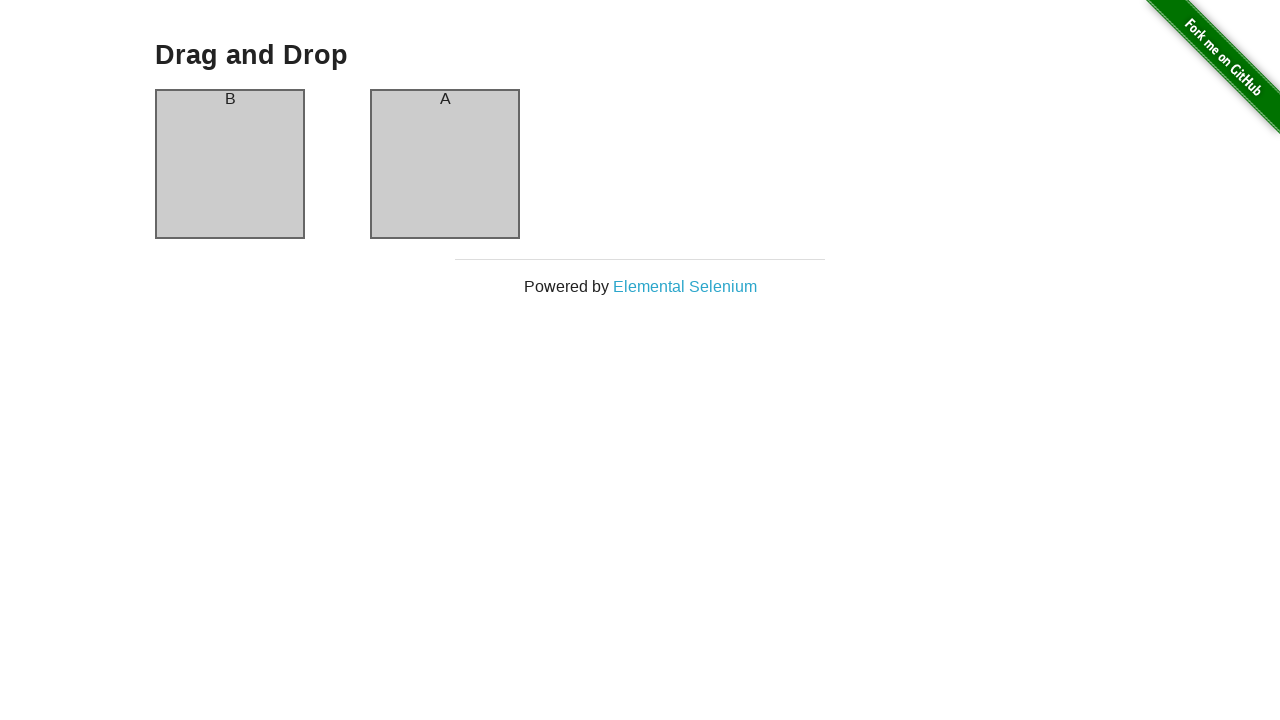

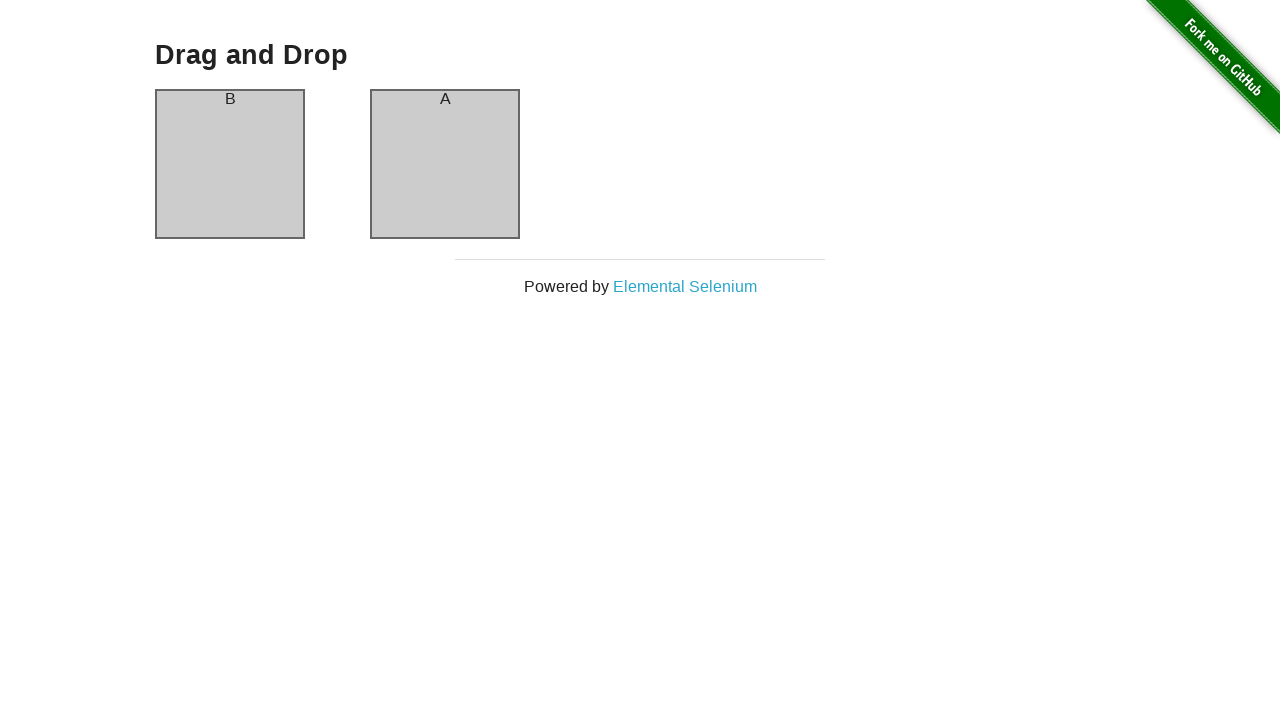